Tests page scrolling functionality by scrolling to the bottom of the page and then back to the top using JavaScript execution

Starting URL: https://toolsqa.com

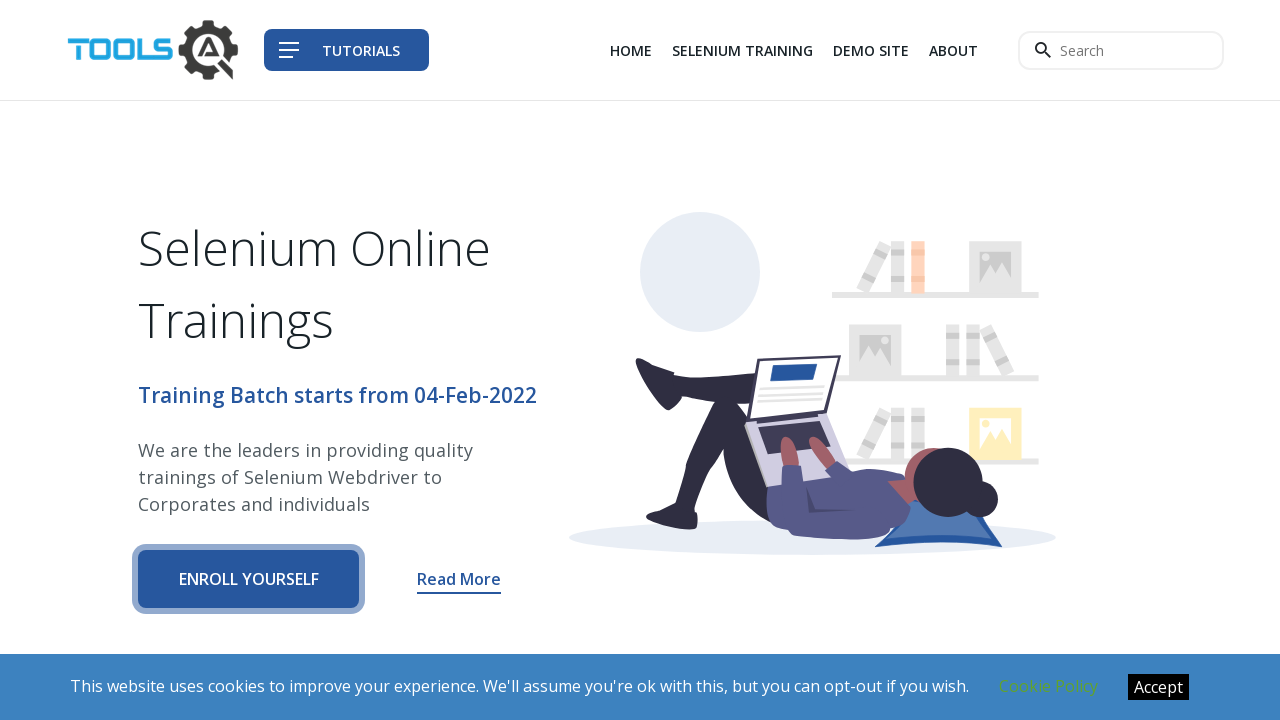

Scrolled to the bottom of the page
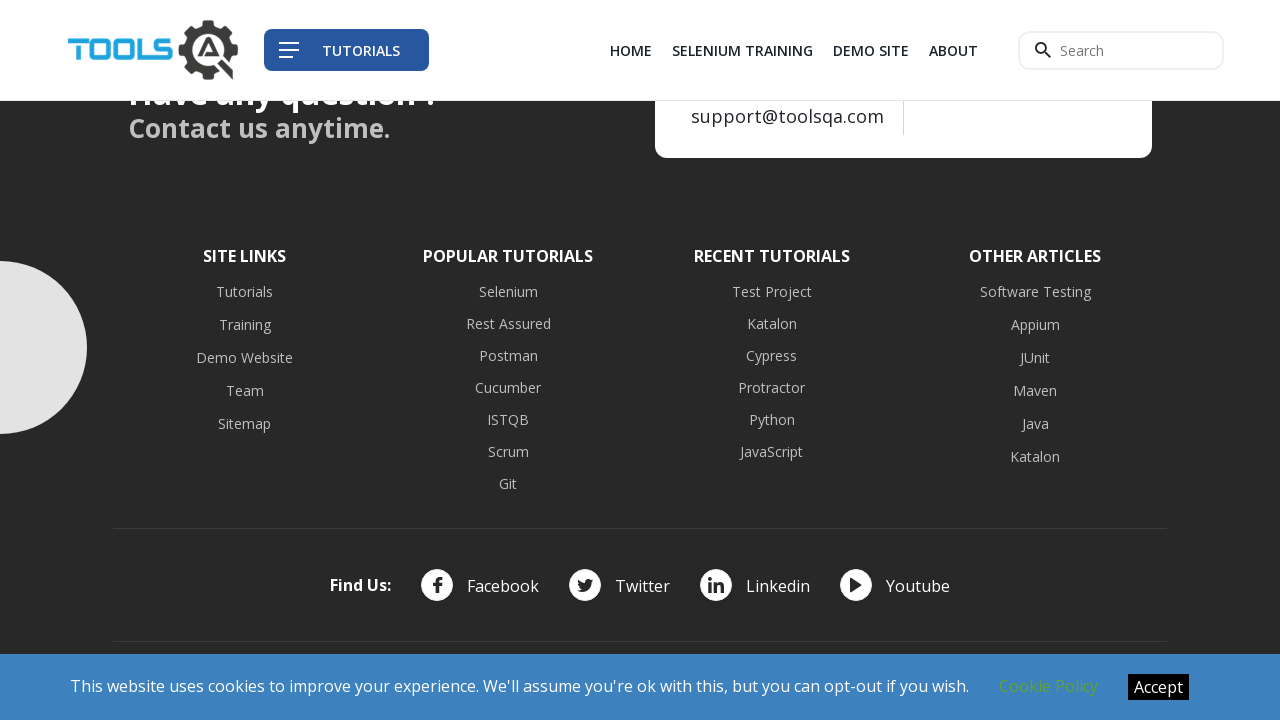

Waited 500ms for scroll animation to complete
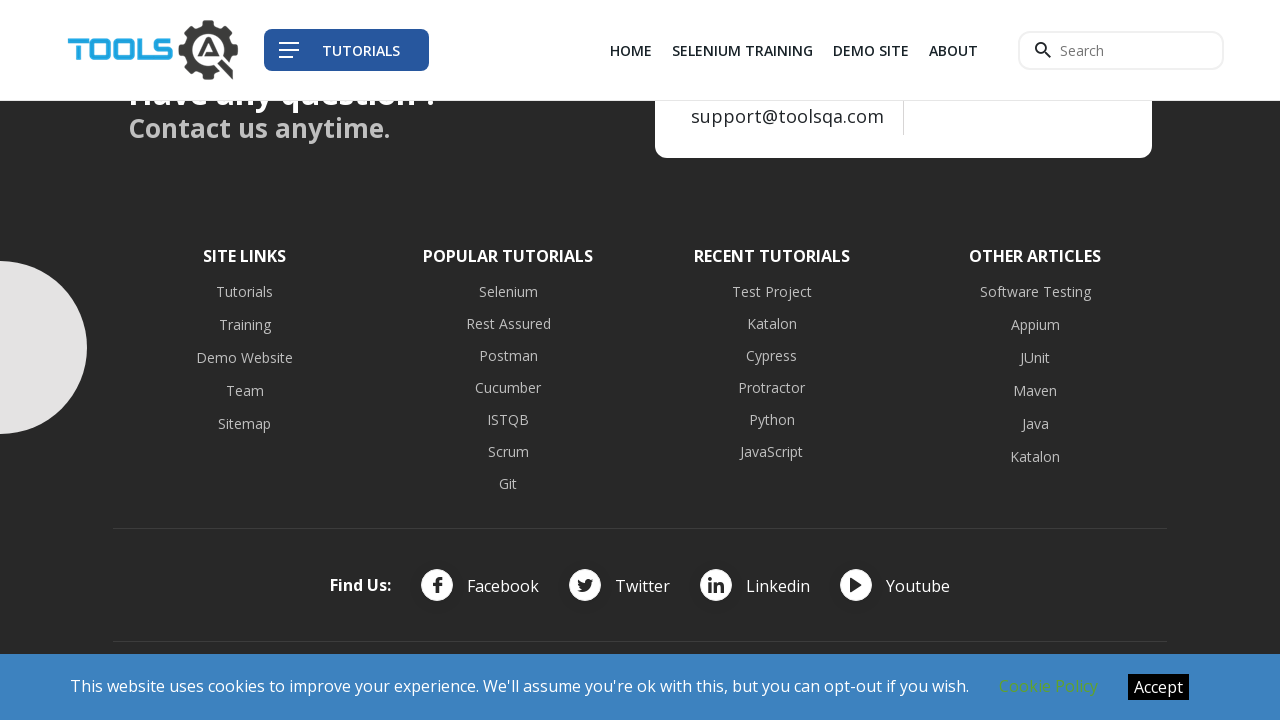

Scrolled back to the top of the page
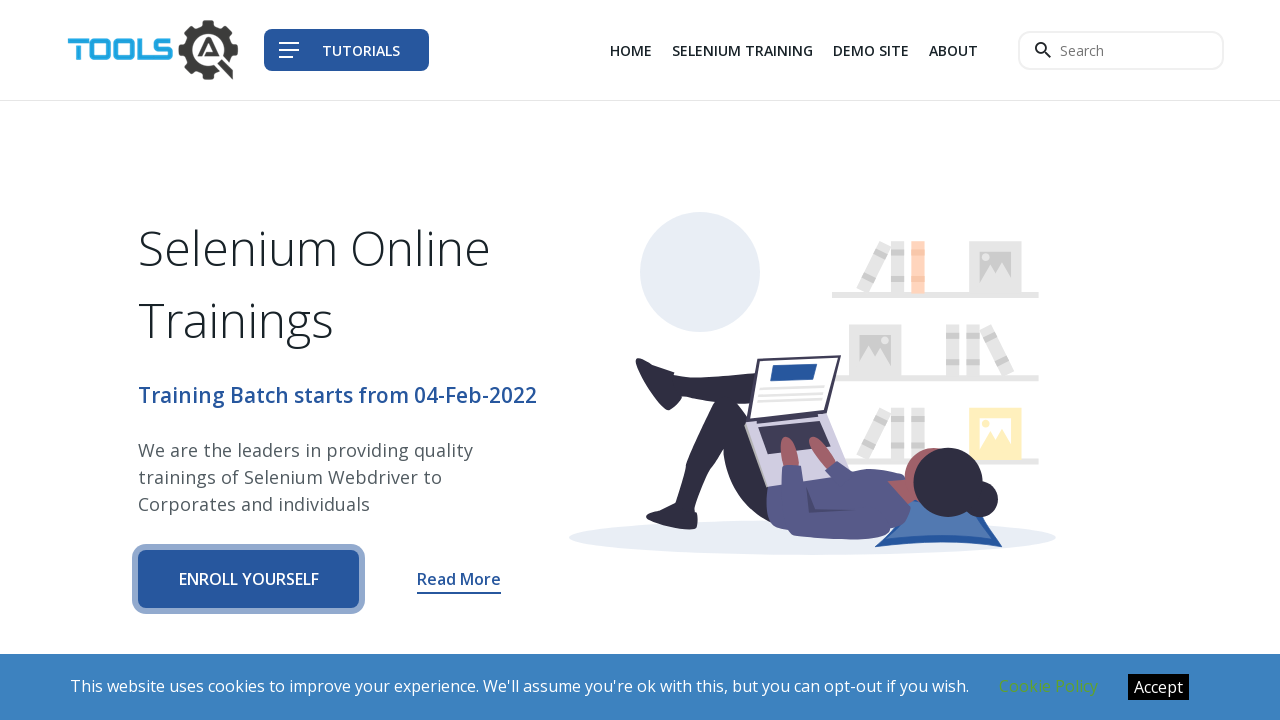

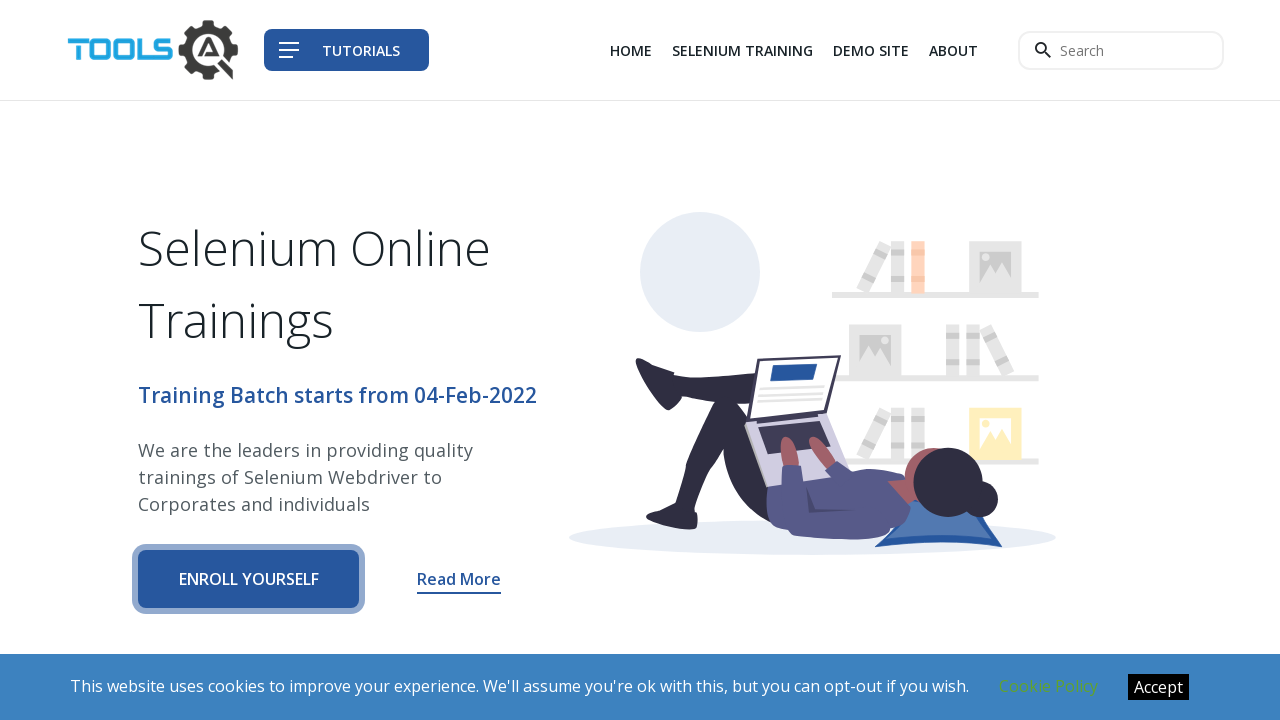